Tests adding multiple products to cart by clicking all "Add" buttons on the shop page, then navigating to the cart/checkout page.

Starting URL: https://rahulshettyacademy.com/angularpractice/shop

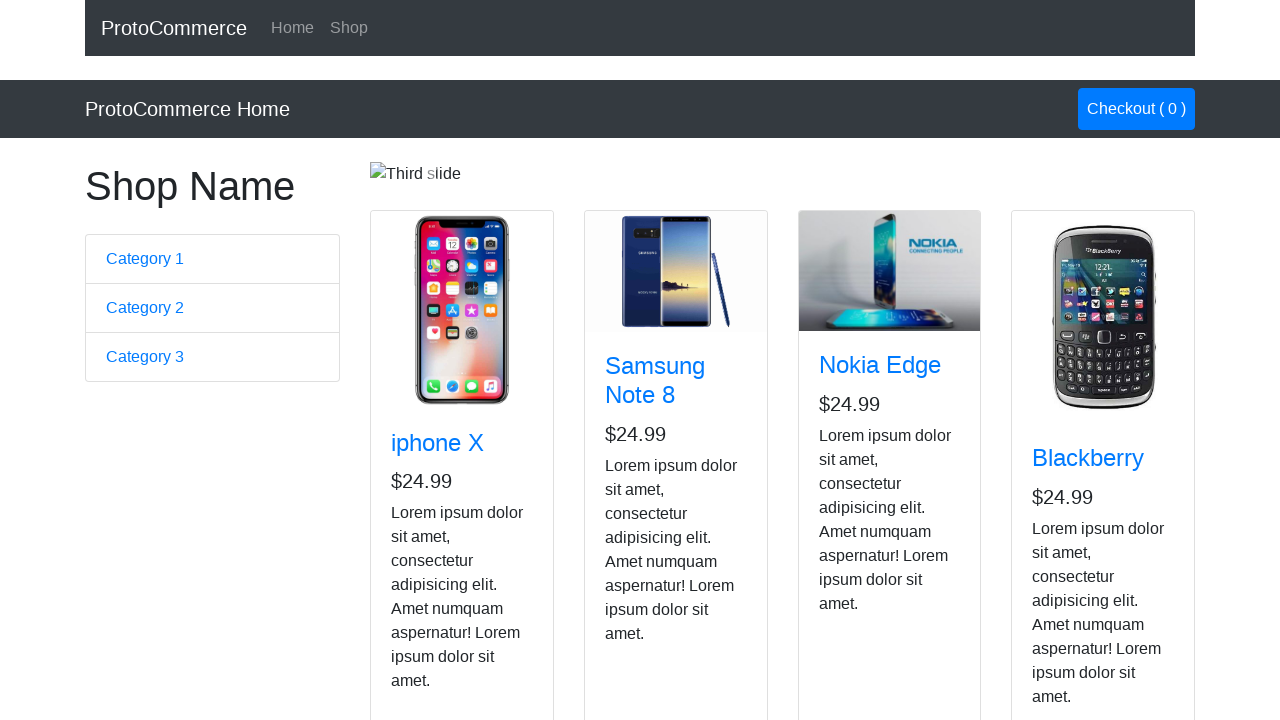

Waited for Add buttons to be visible on shop page
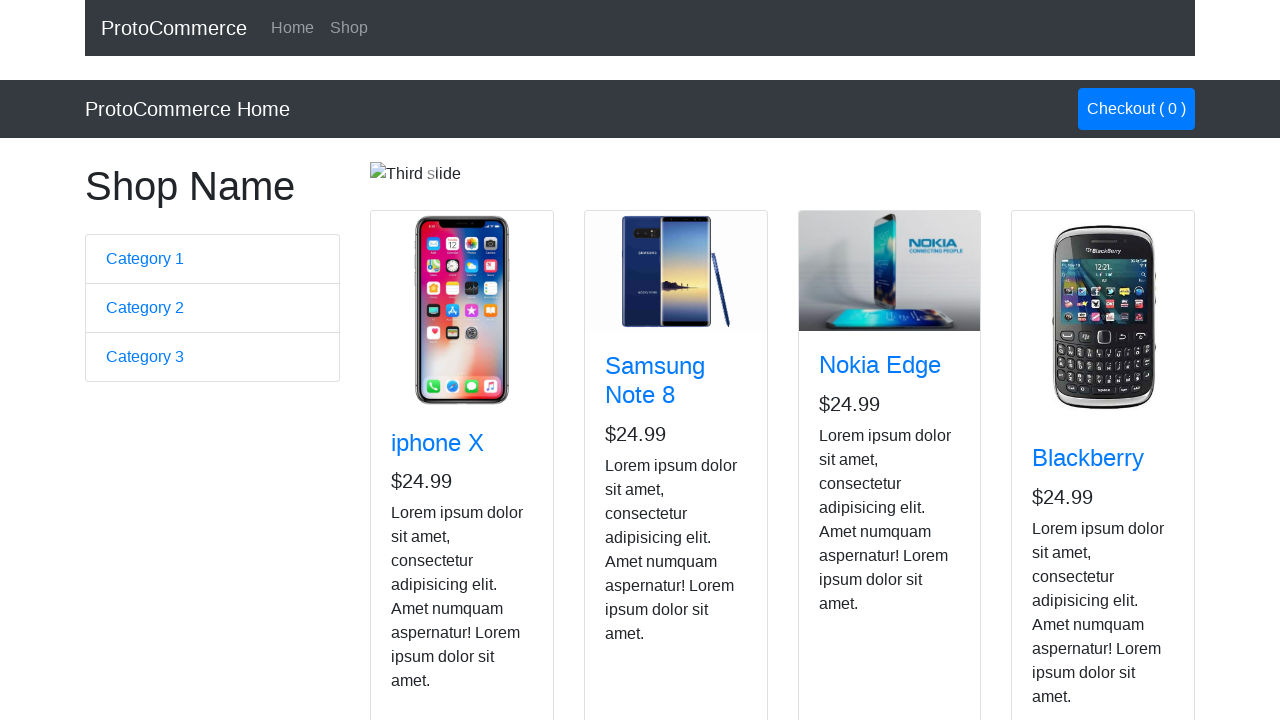

Located all Add buttons on the shop page
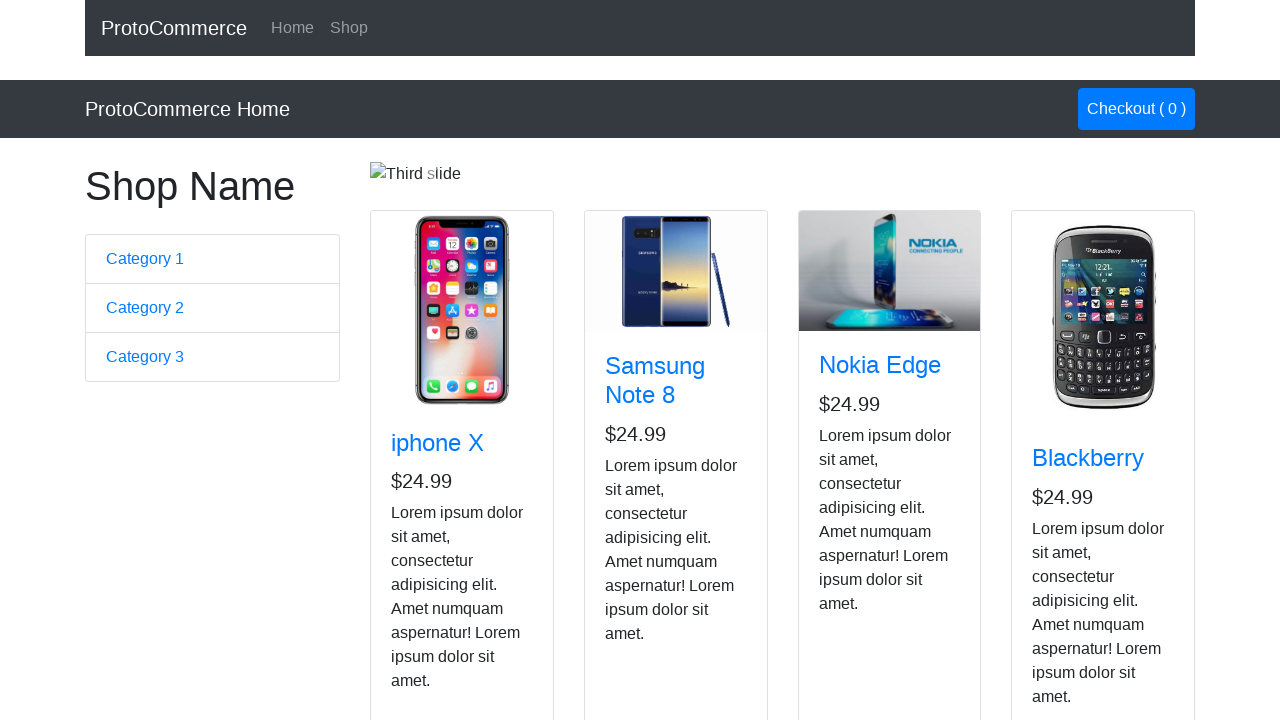

Found 4 products to add to cart
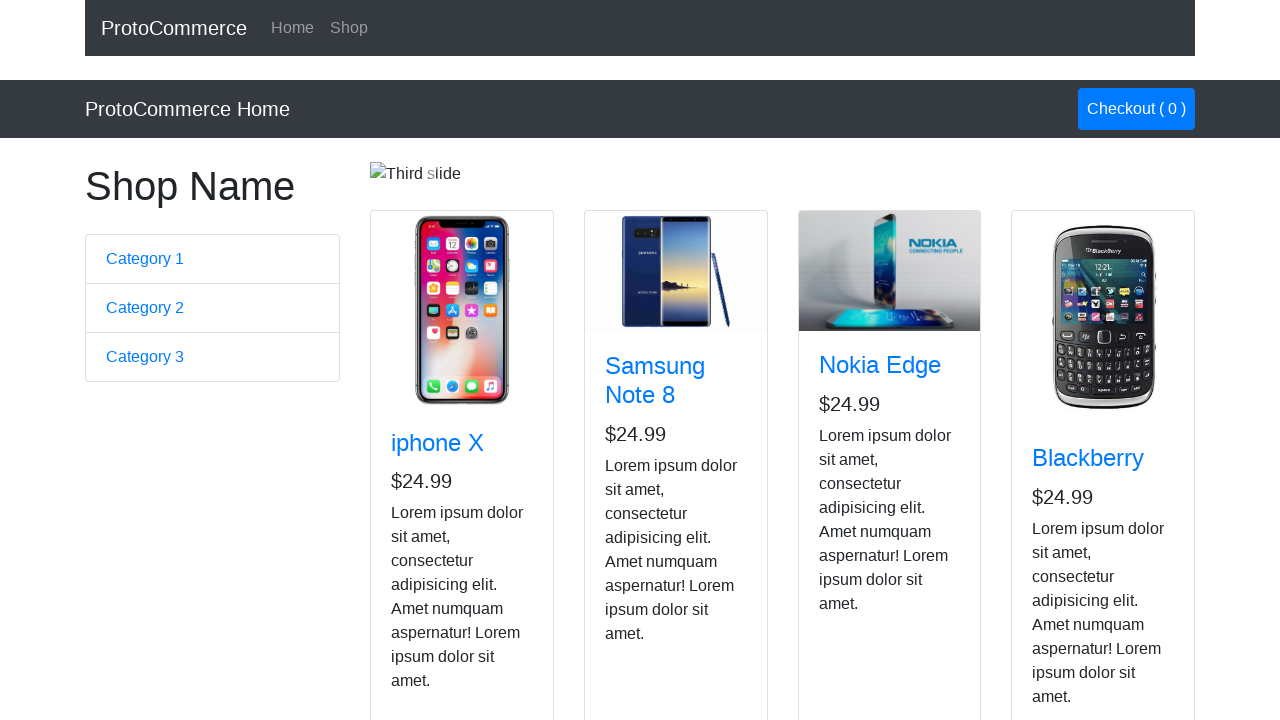

Clicked Add button for product 1 of 4 at (427, 528) on xpath=//button[contains(text(), 'Add')] >> nth=0
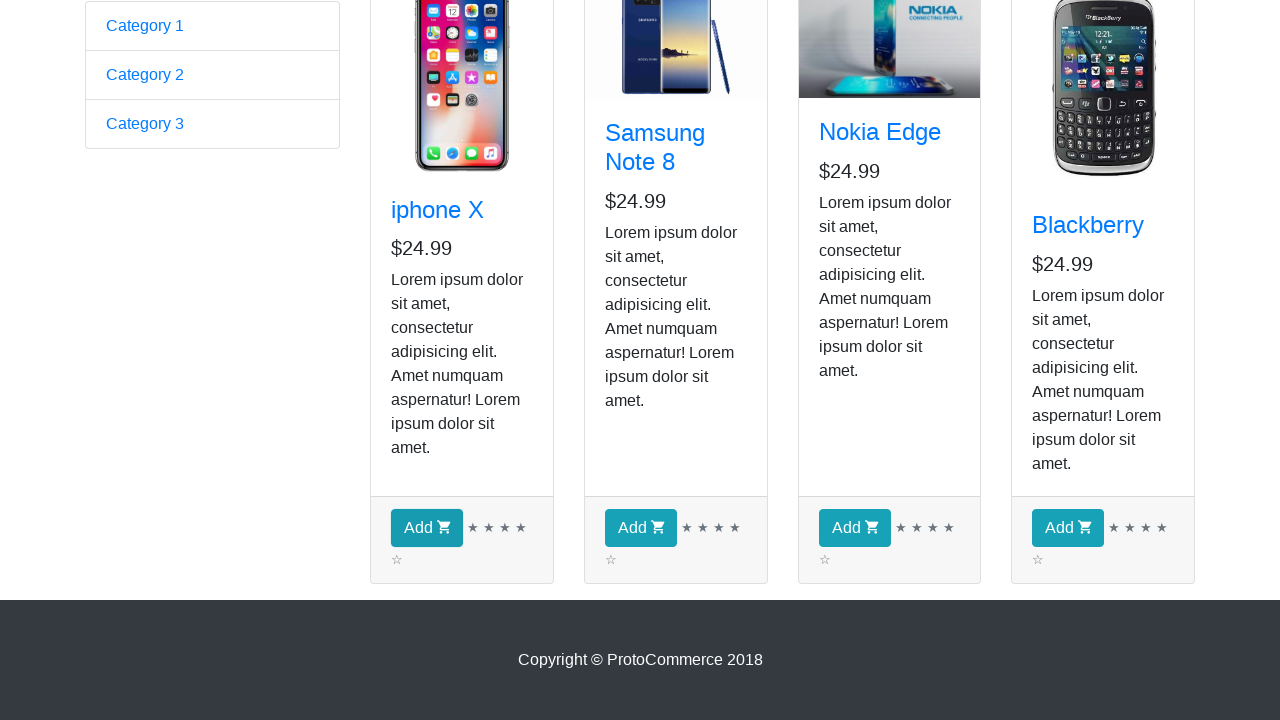

Clicked Add button for product 2 of 4 at (641, 528) on xpath=//button[contains(text(), 'Add')] >> nth=1
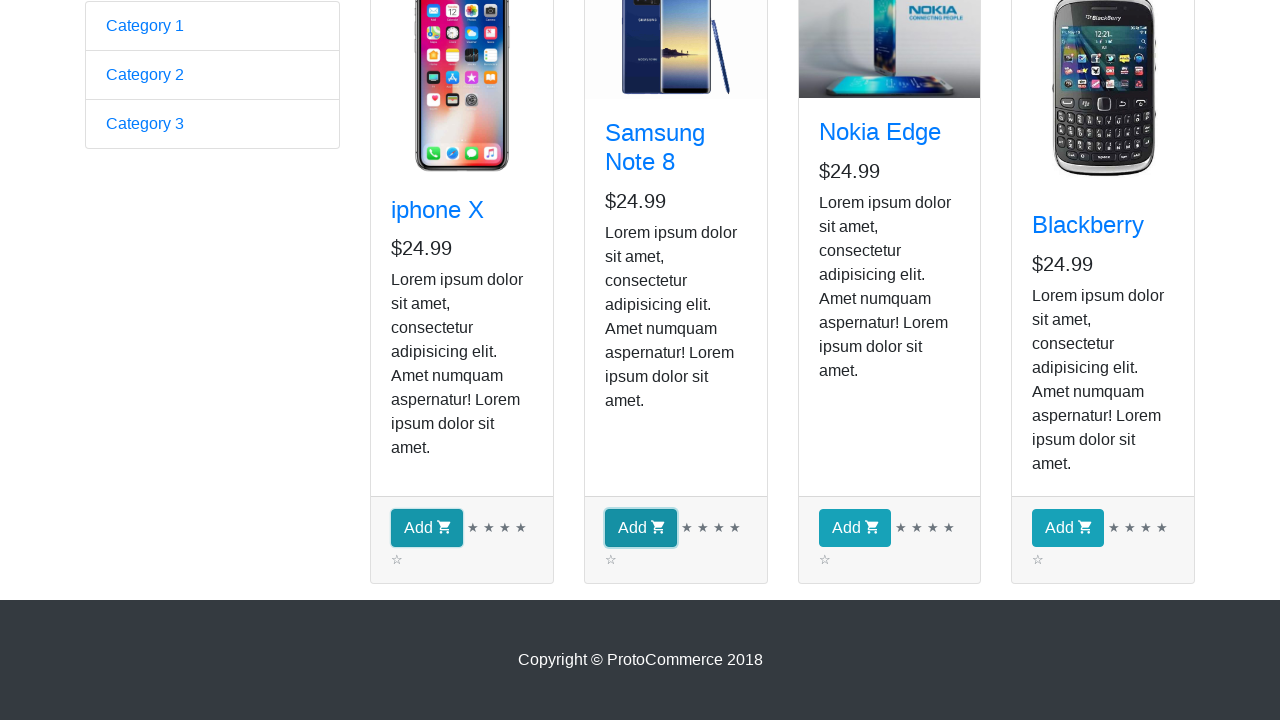

Clicked Add button for product 3 of 4 at (854, 528) on xpath=//button[contains(text(), 'Add')] >> nth=2
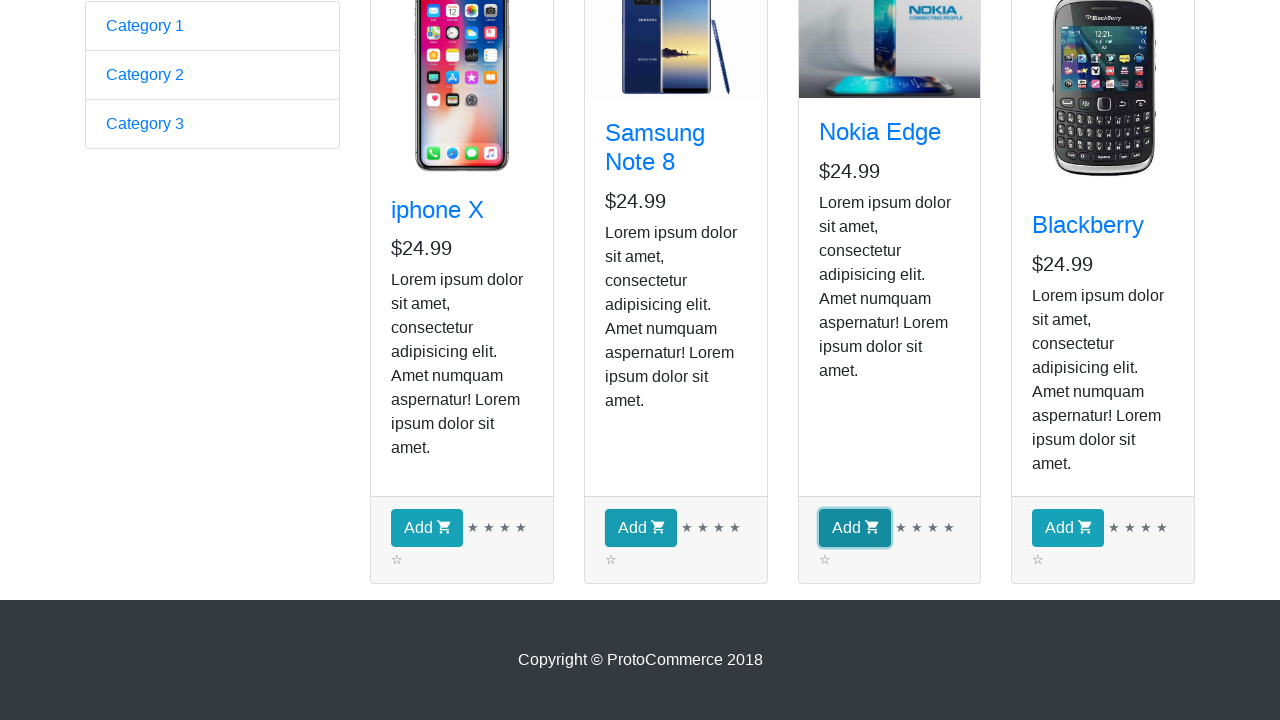

Clicked Add button for product 4 of 4 at (1068, 528) on xpath=//button[contains(text(), 'Add')] >> nth=3
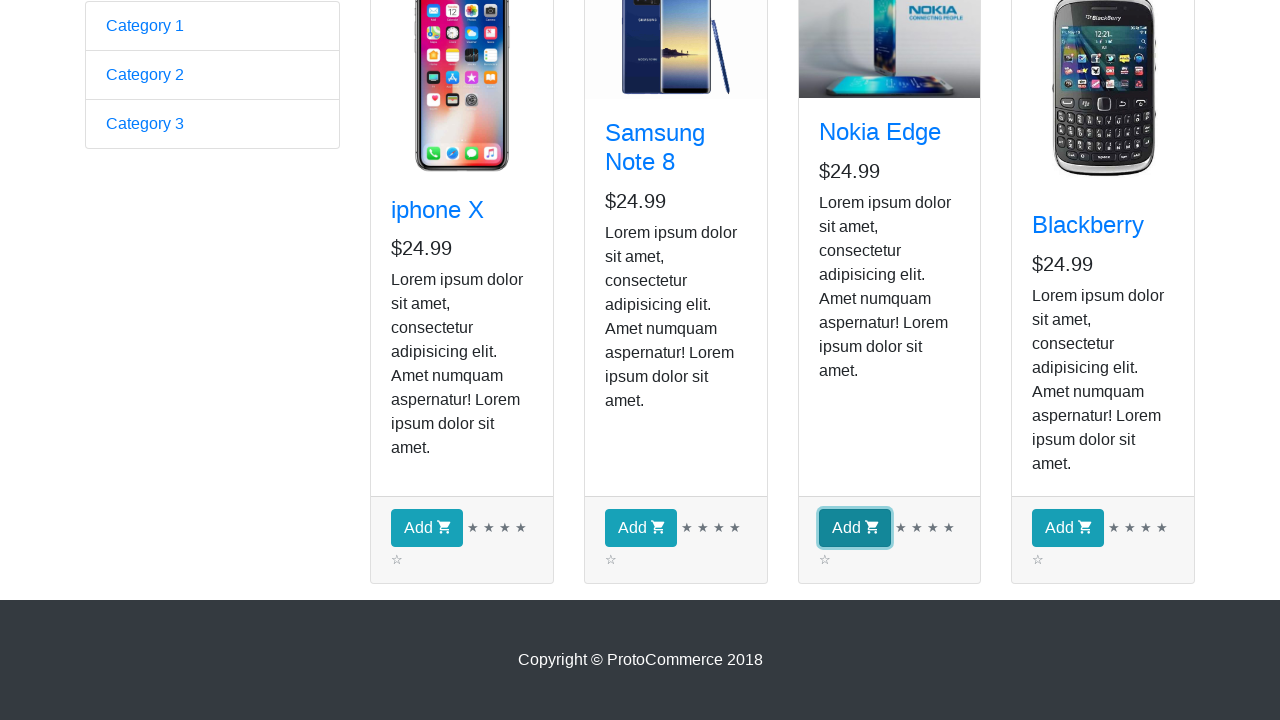

Clicked cart/checkout navigation link at (1136, 109) on .nav-link.btn.btn-primary
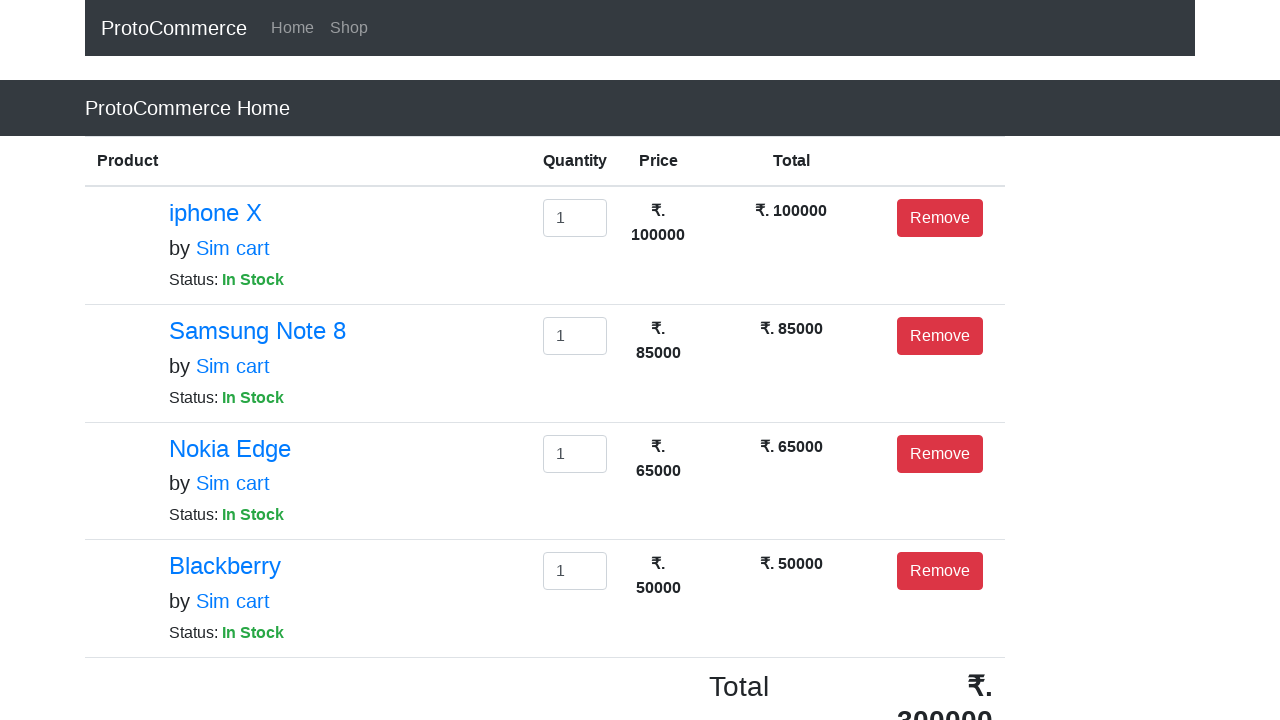

Cart page loaded successfully
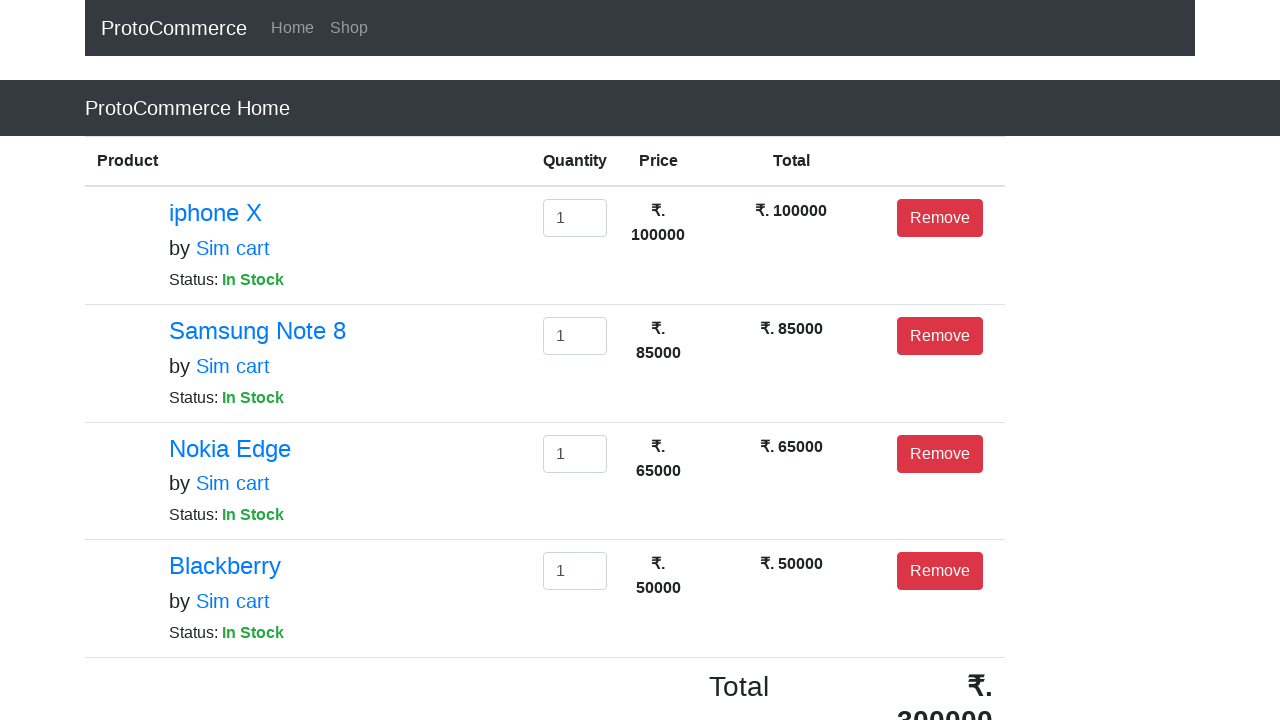

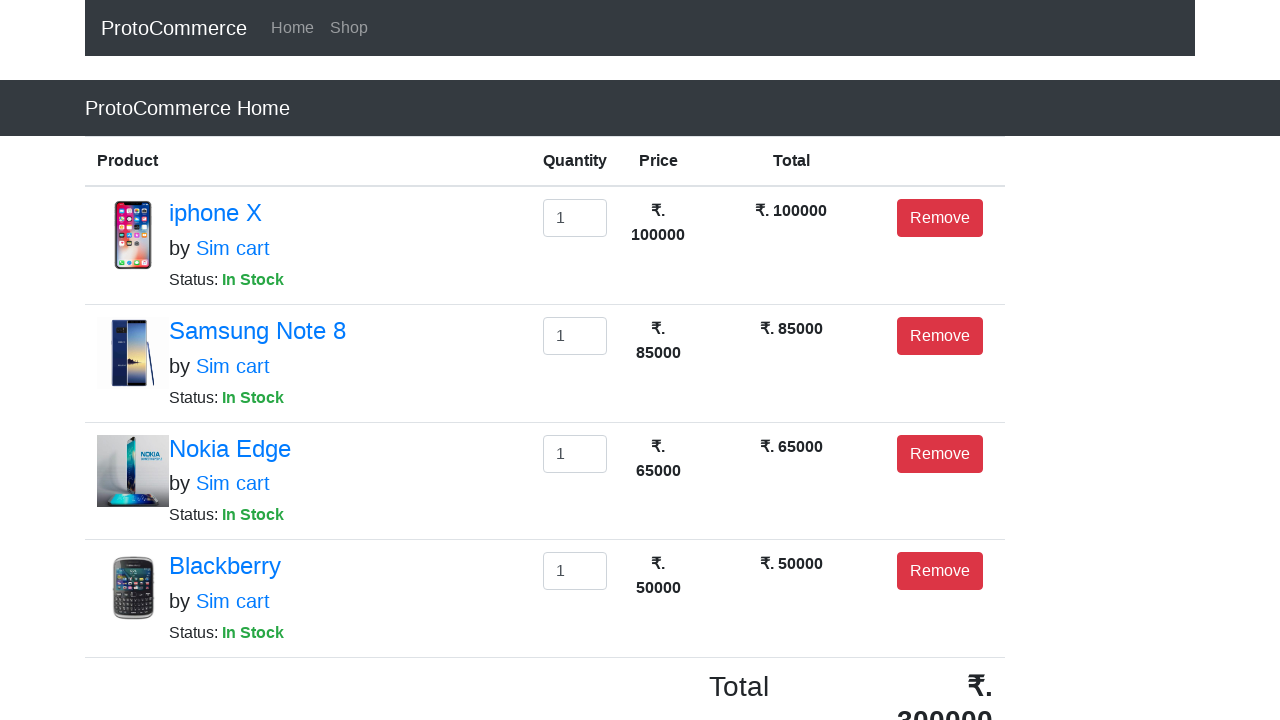